Tests dynamic form controls by clicking enable button, waiting for input field to become clickable, entering text, and clicking the button again

Starting URL: https://the-internet.herokuapp.com/dynamic_controls

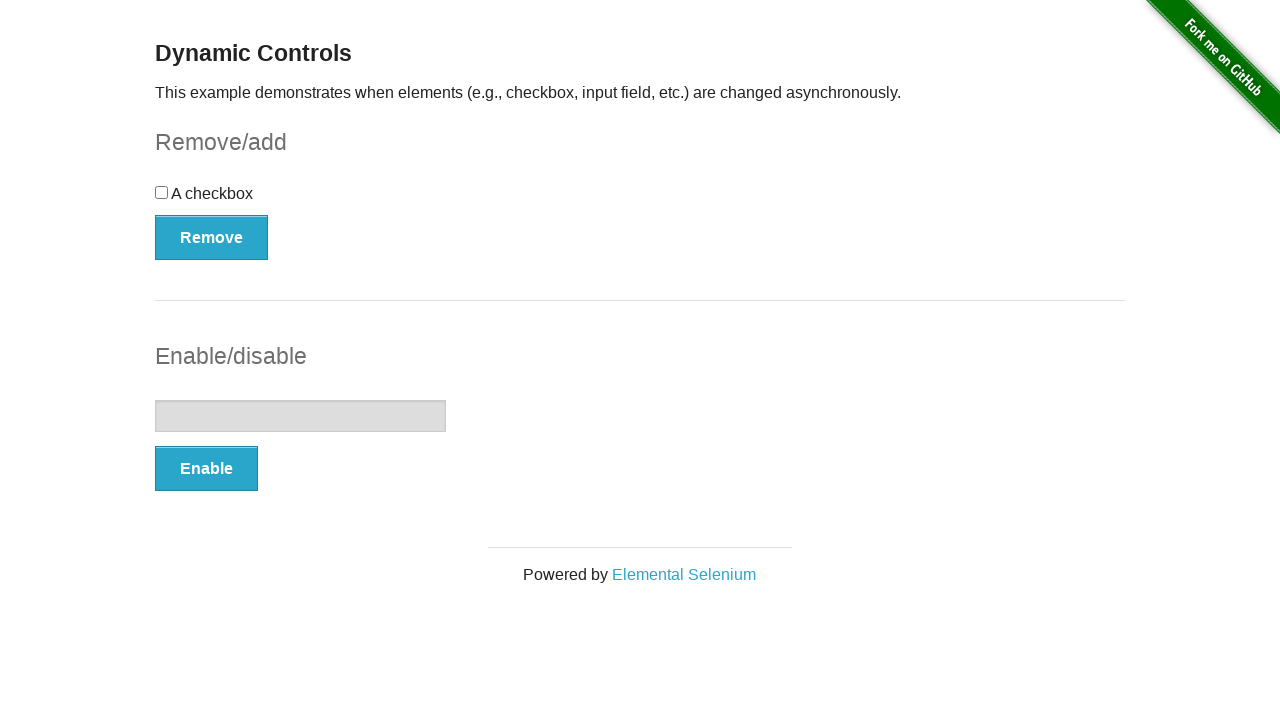

Clicked enable button on dynamic form at (206, 469) on xpath=//form[@id='input-example']//button
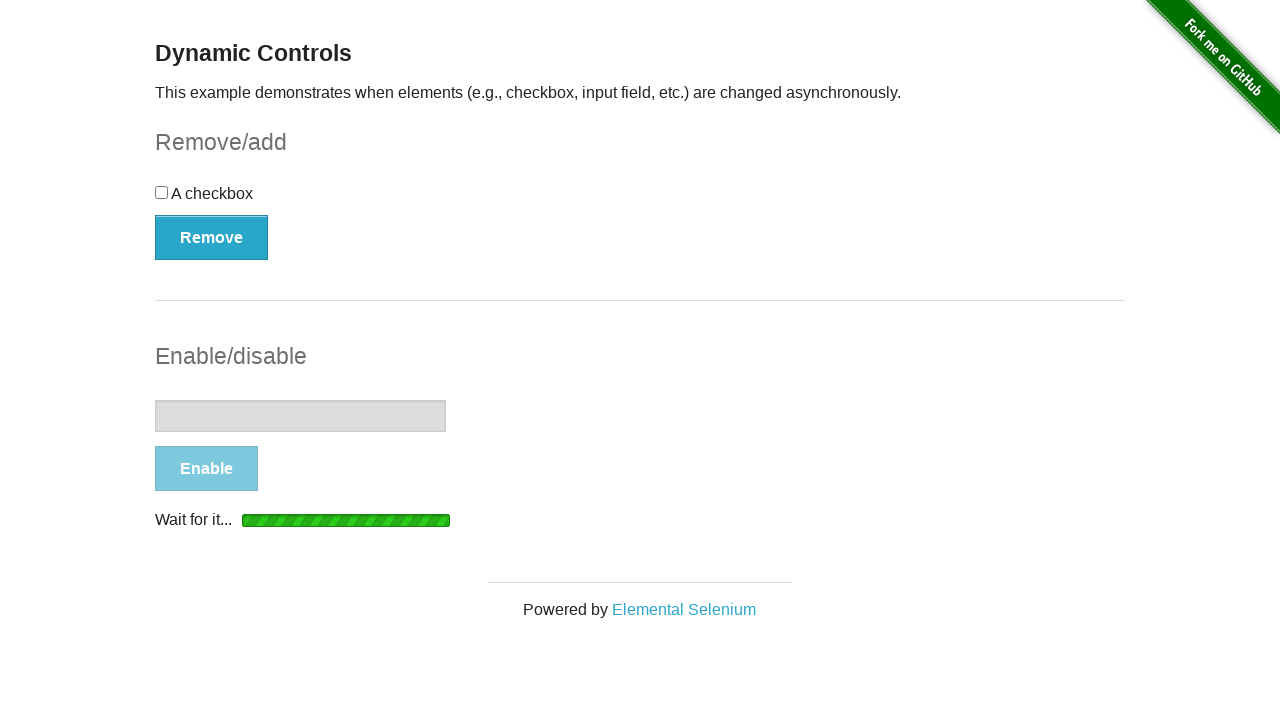

Input field became attached to DOM
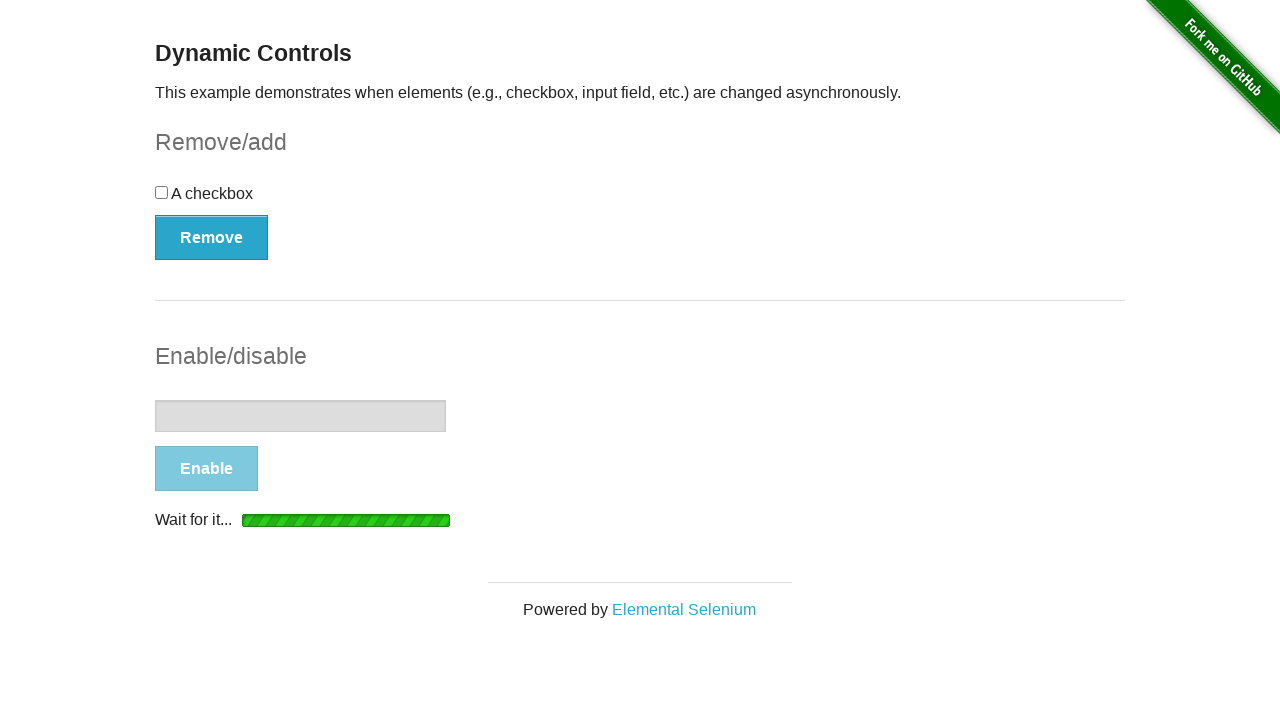

Input field became enabled and clickable
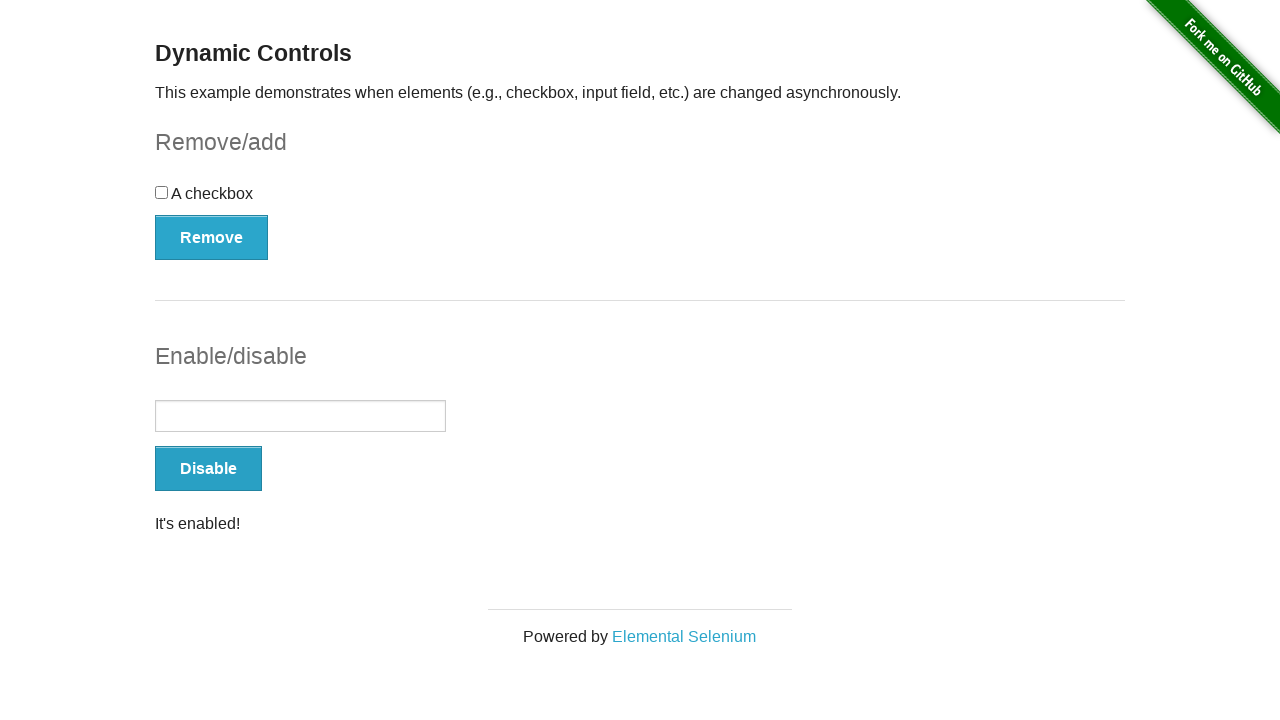

Entered 'hello World' into the input field on //input[@type='text']
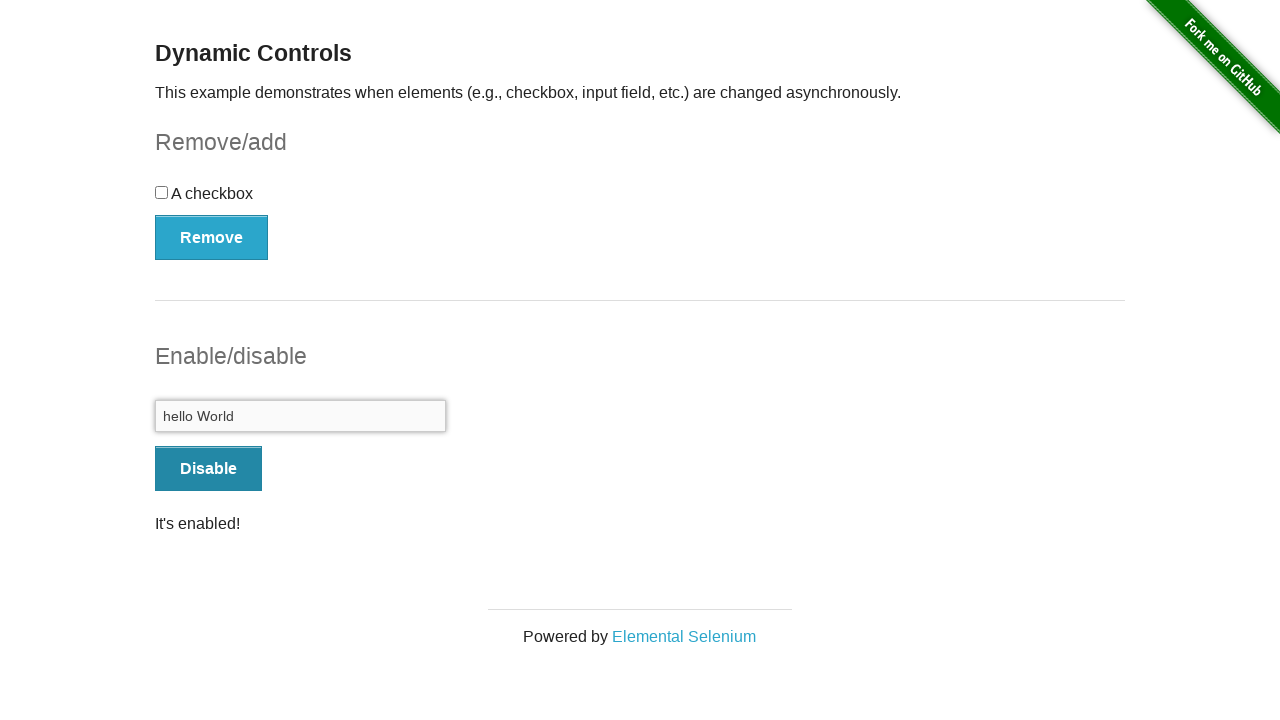

Clicked disable button to disable the input field at (208, 469) on xpath=//form[@id='input-example']//button
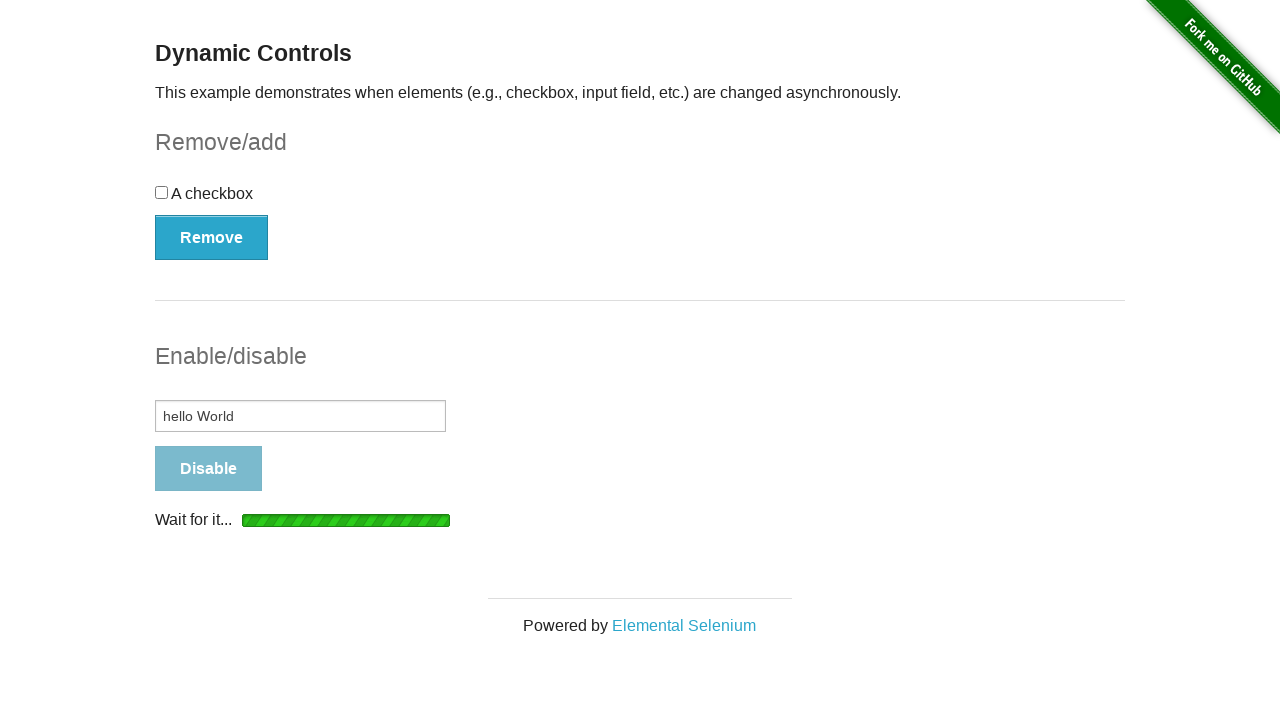

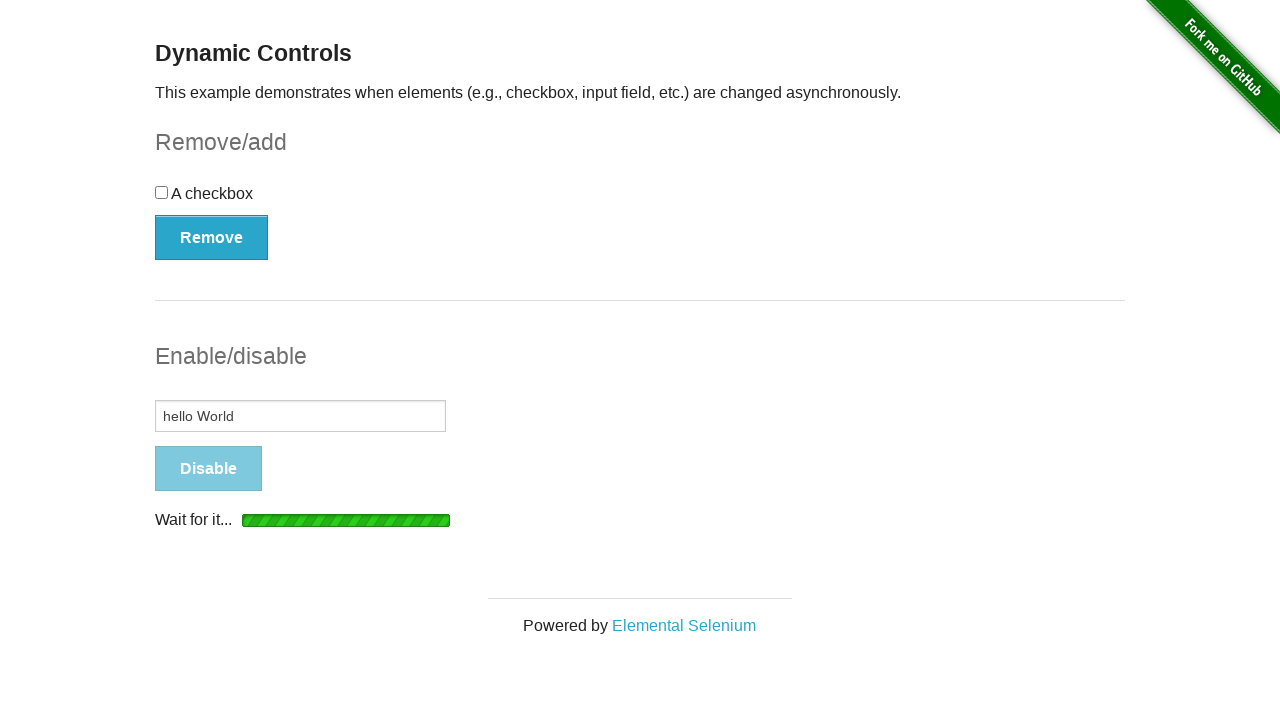